Selects Option 2 from the dropdown and validates that it is properly selected

Starting URL: http://the-internet.herokuapp.com/dropdown

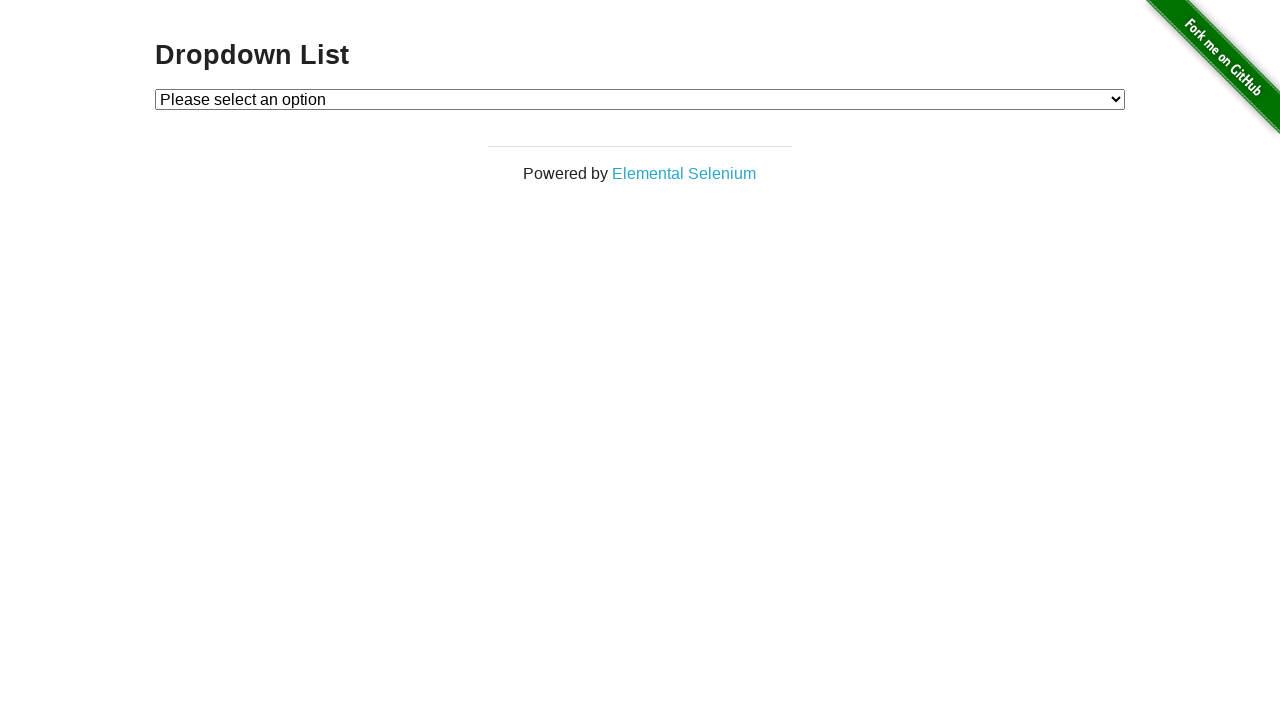

Dropdown element is visible and ready
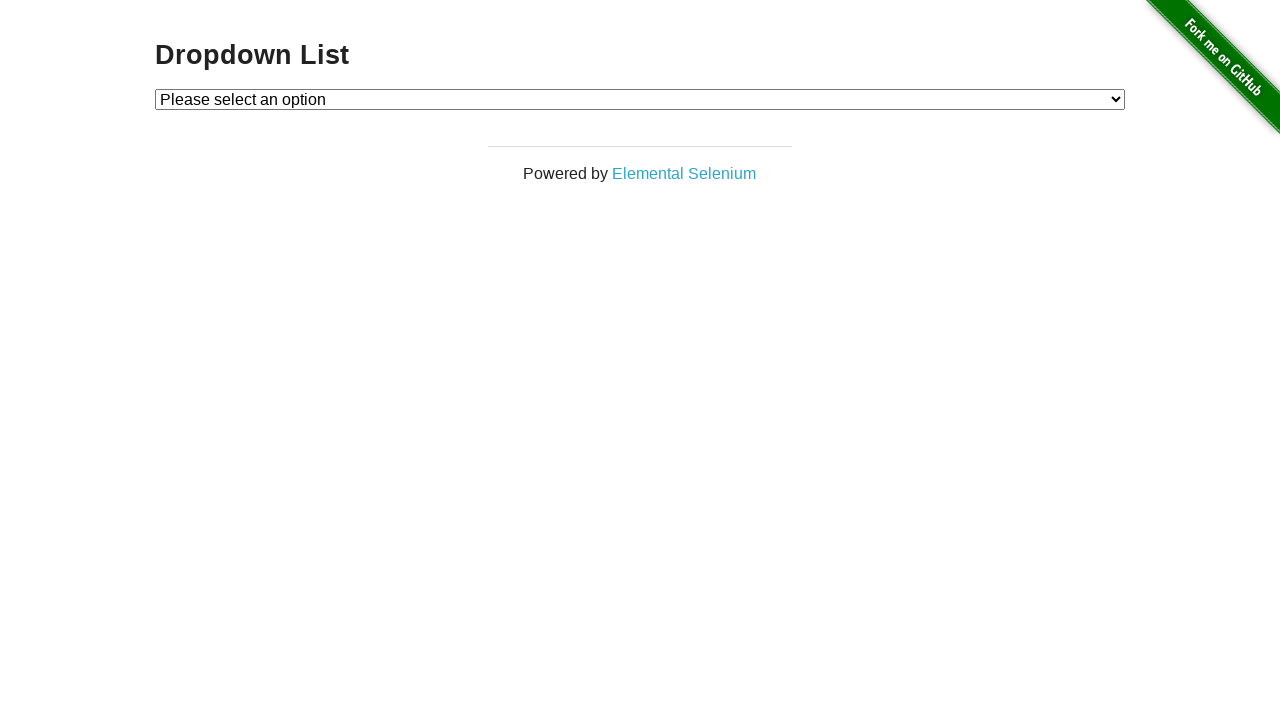

Selected Option 2 from dropdown by index on select#dropdown
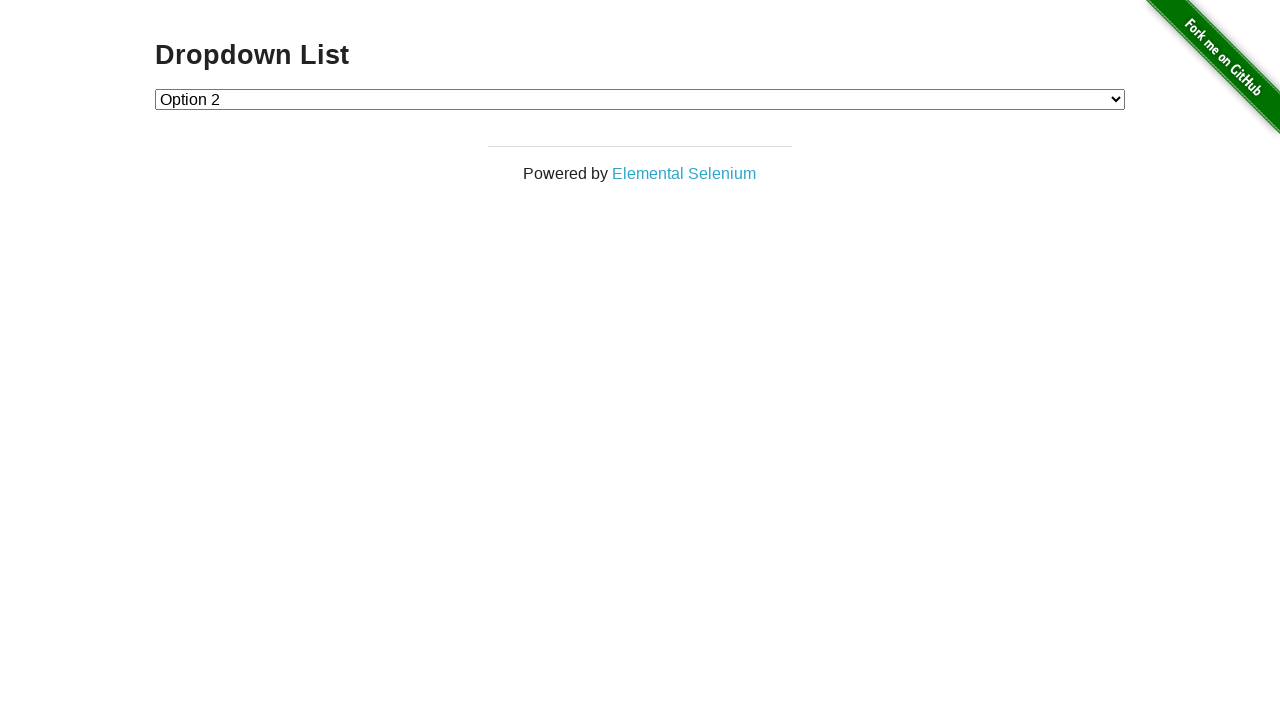

Retrieved selected option text: 'Option 2'
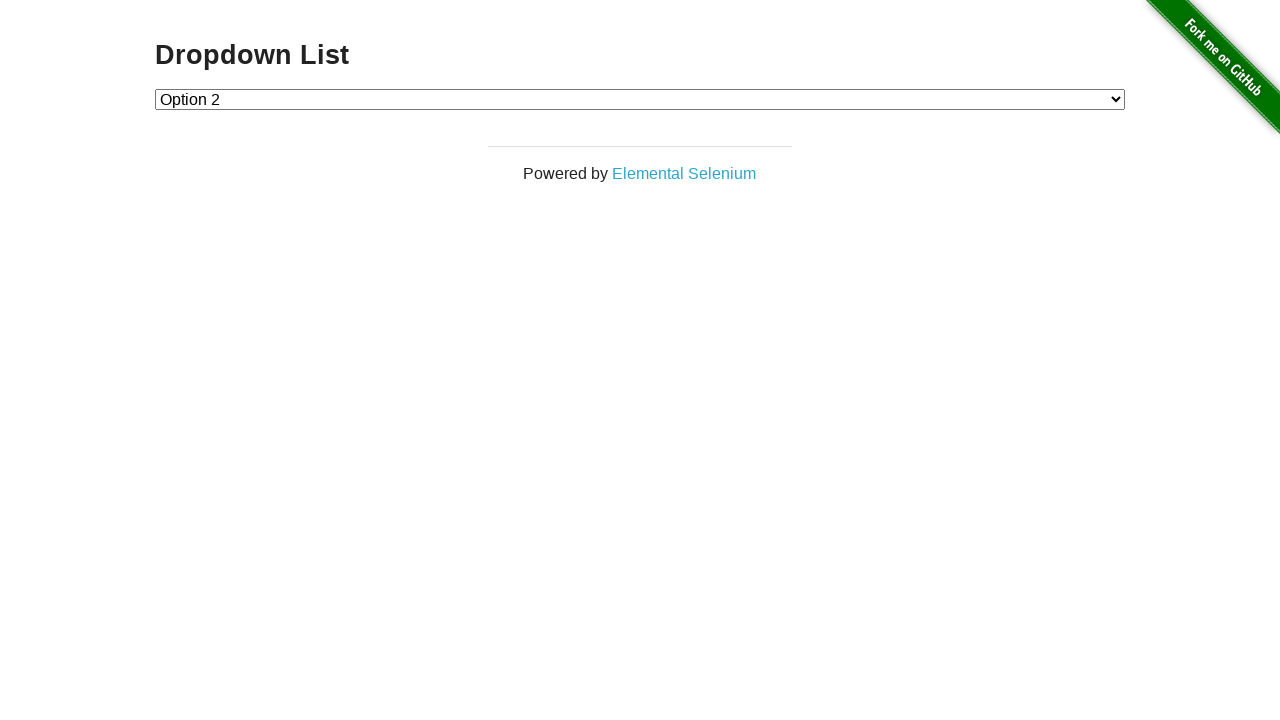

Verified that Option 2 is properly selected
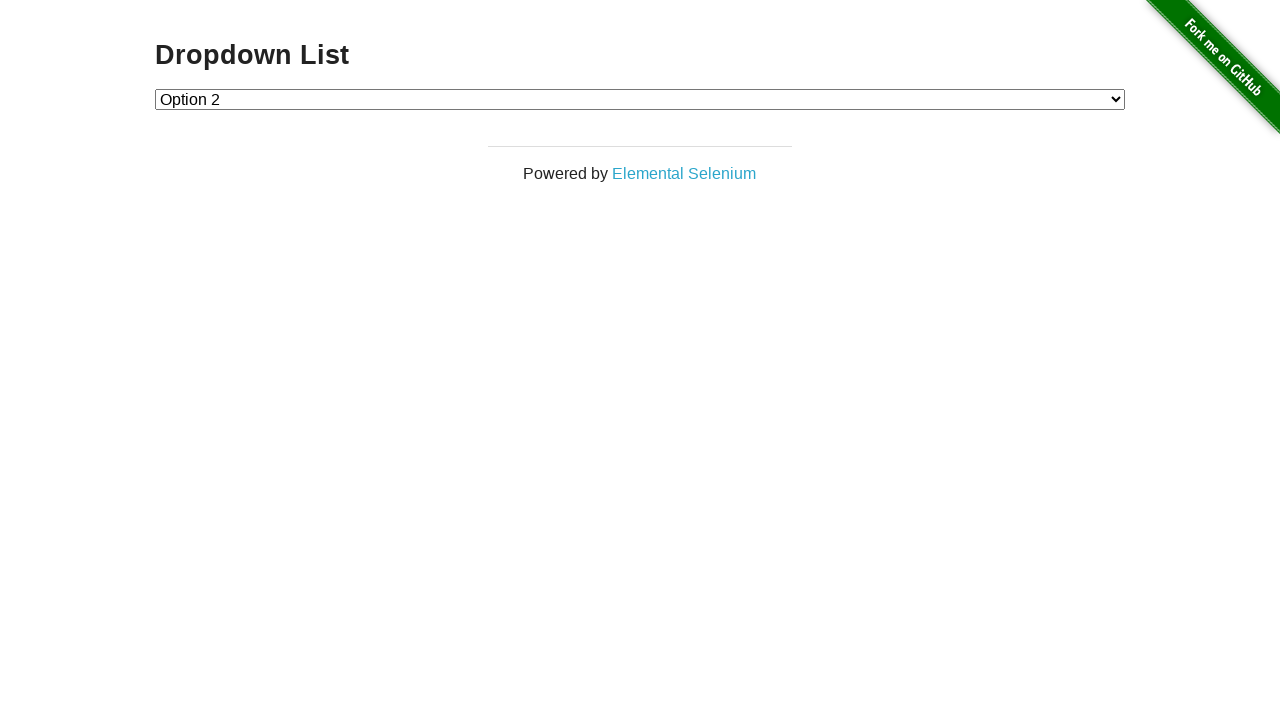

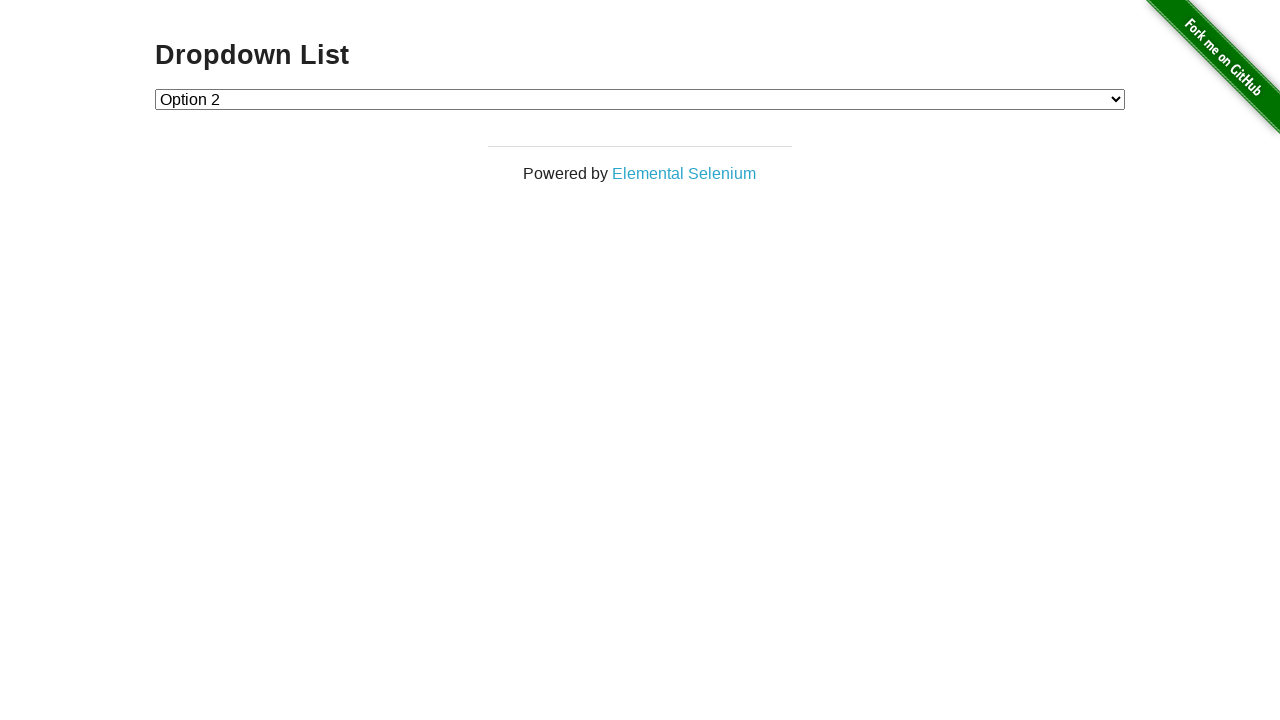